Tests page scrolling functionality by scrolling to the bottom of the page and then back to the top

Starting URL: https://www.olx.in/pune/cars/q-swift/

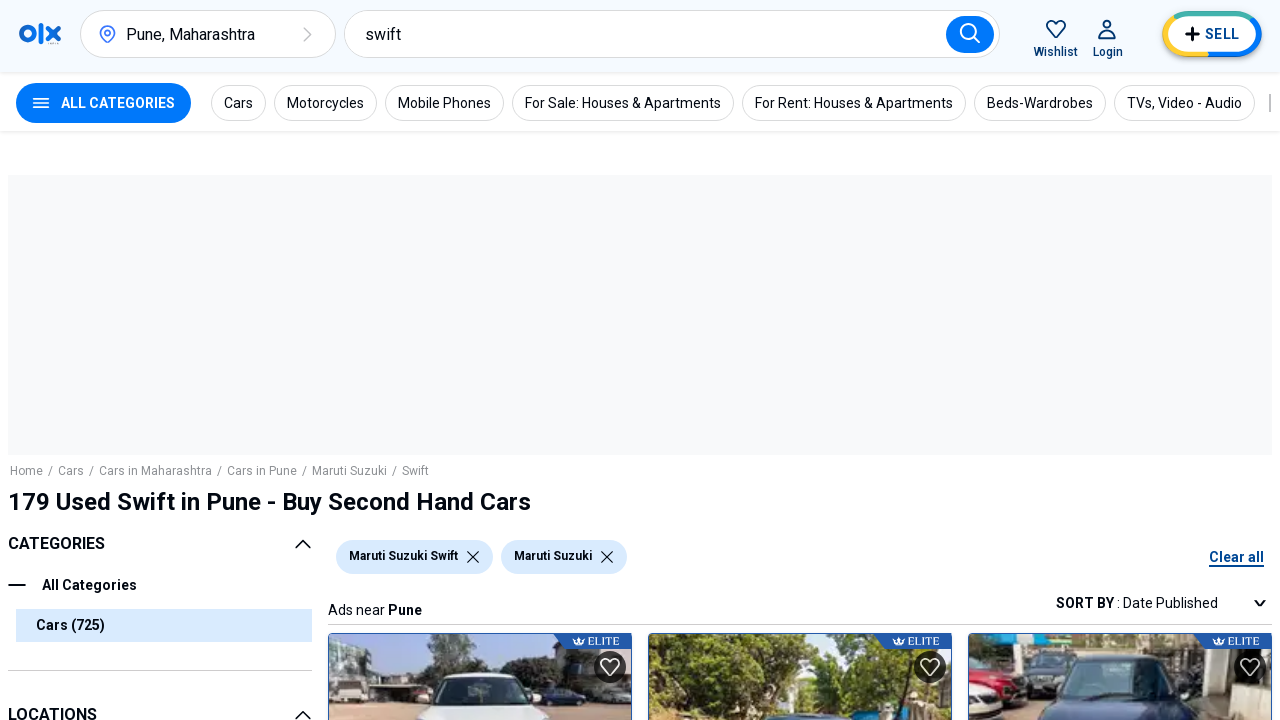

Scrolled to the bottom of the page
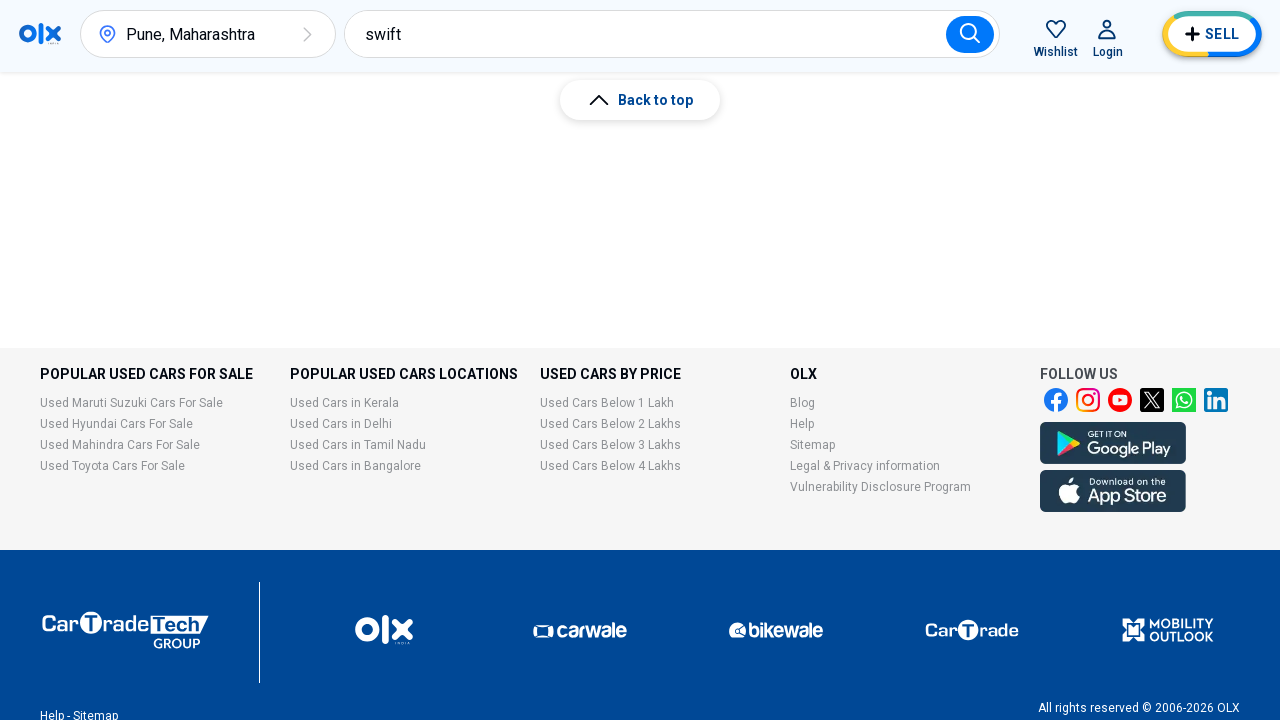

Waited 3 seconds for scroll to complete
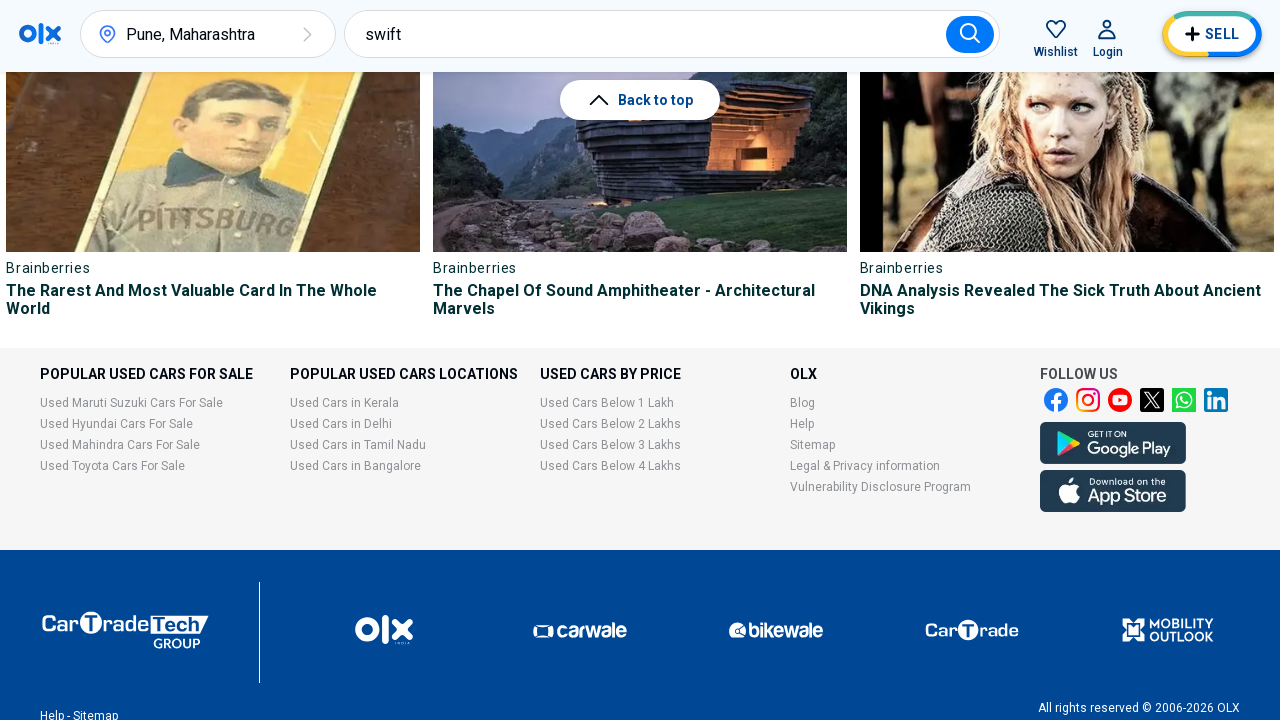

Scrolled back to the top of the page
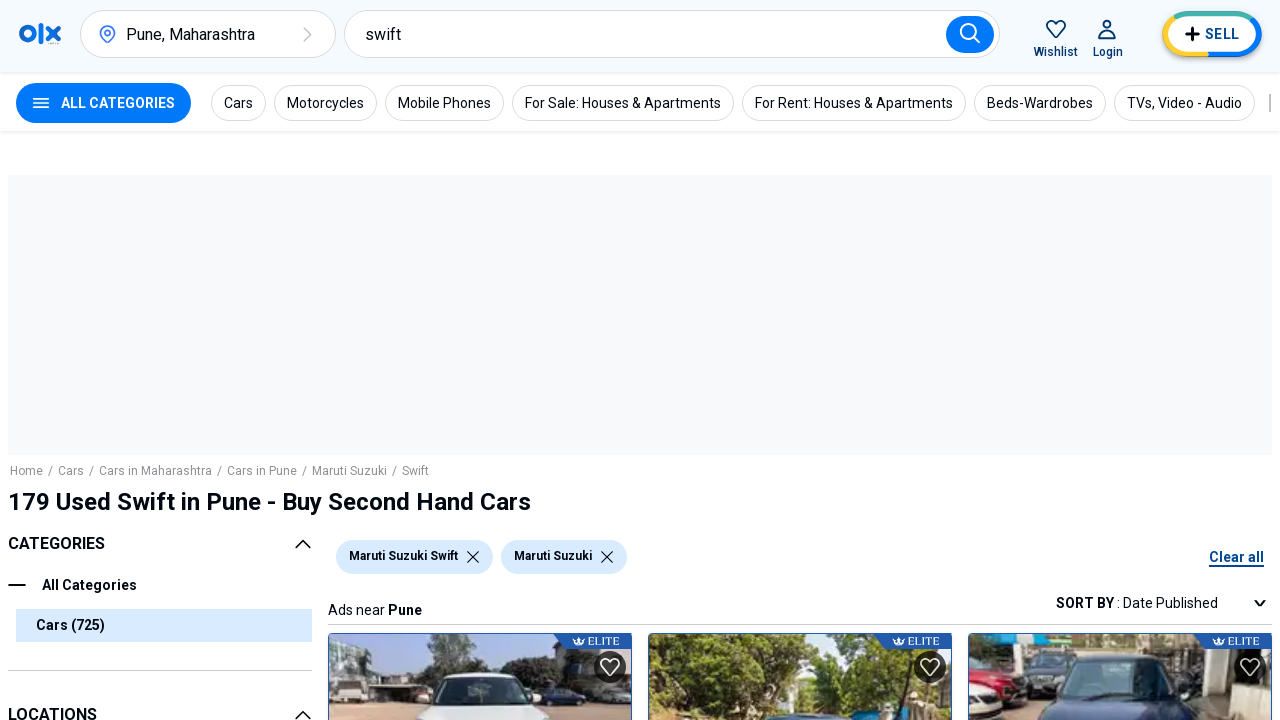

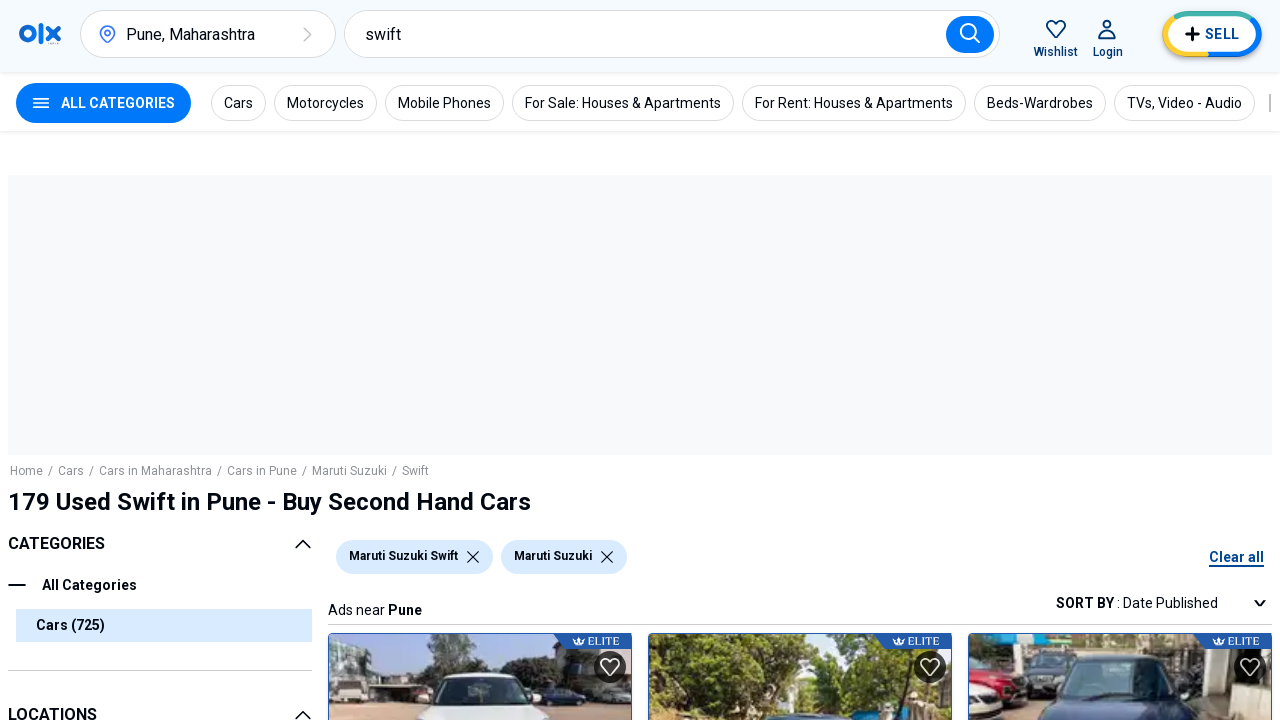